Opens the Vivo India homepage and verifies the page loads successfully

Starting URL: https://www.vivo.com/in

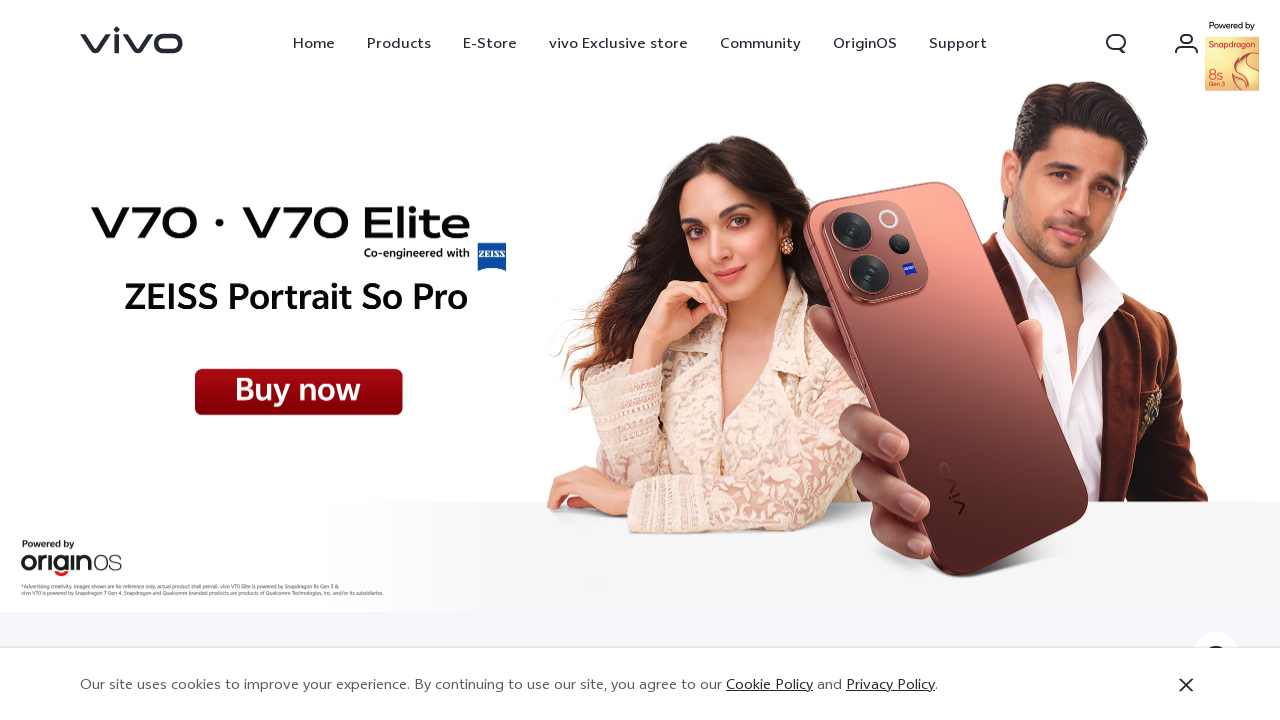

Navigated to Vivo India homepage
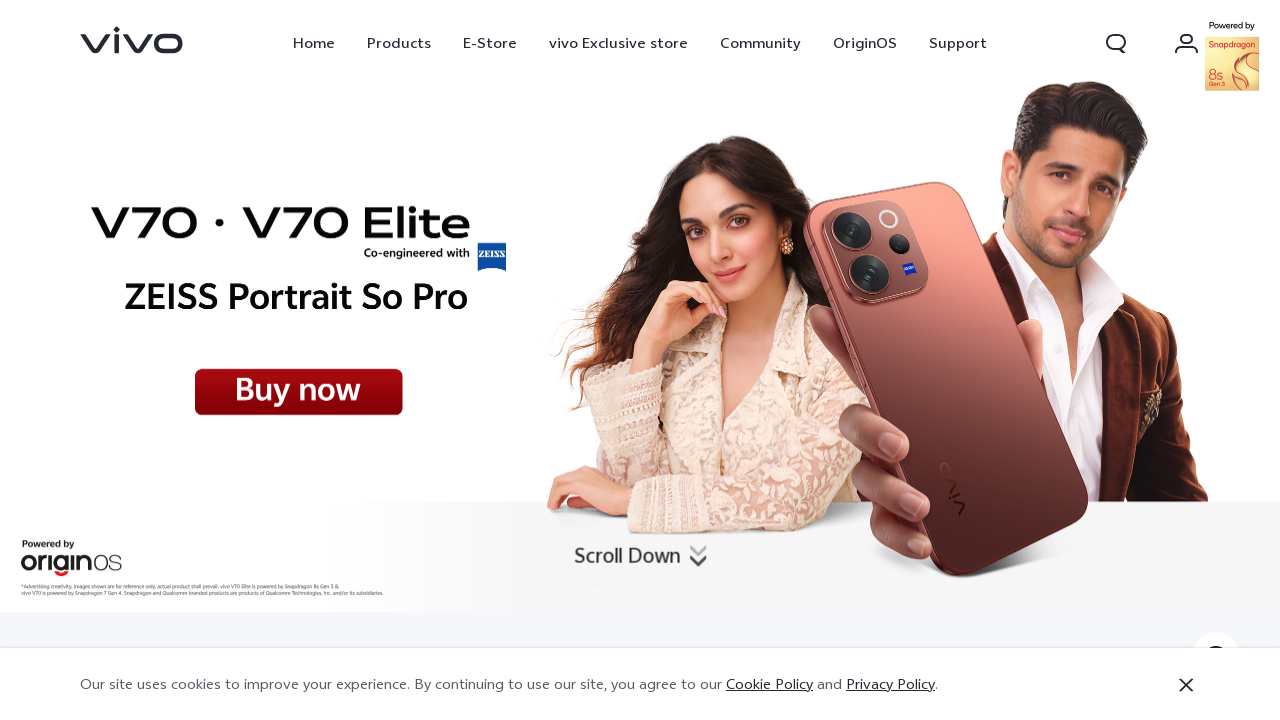

Page DOM content loaded successfully
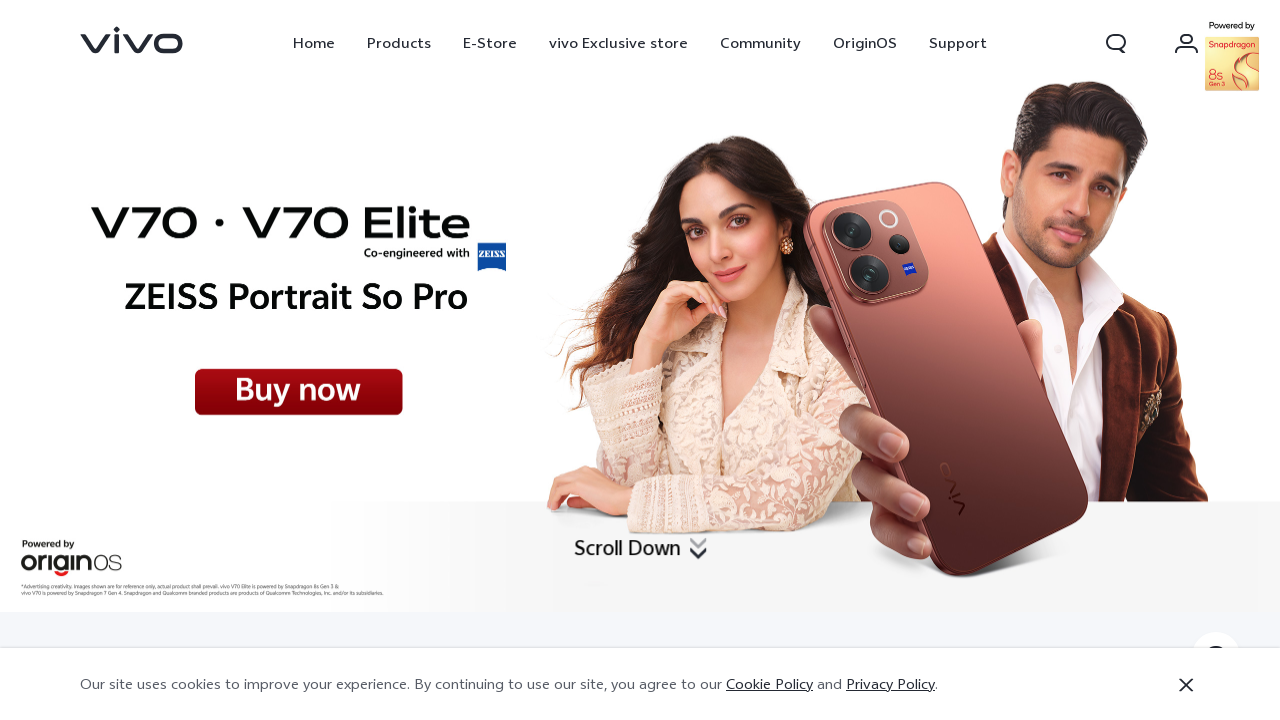

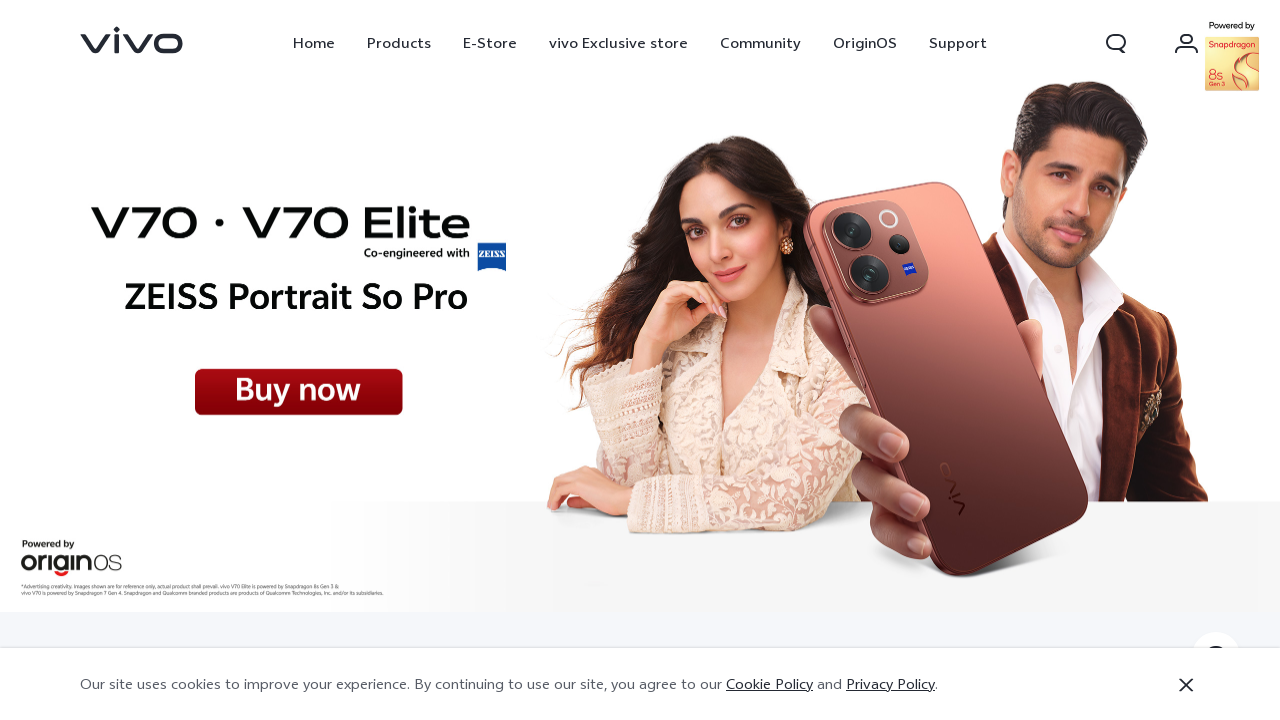